Navigates to the automation practice page and verifies that footer links are present and visible on the page

Starting URL: https://rahulshettyacademy.com/AutomationPractice/

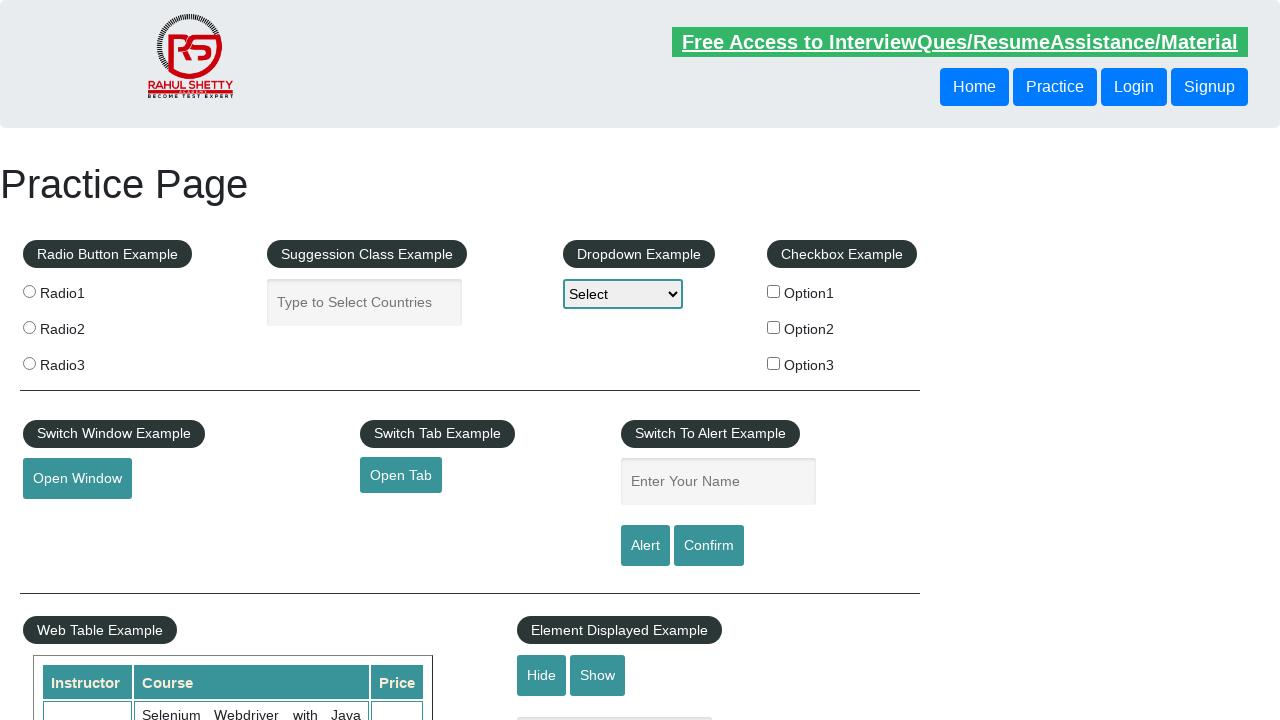

Waited for footer links selector 'li.gf-li a' to be present
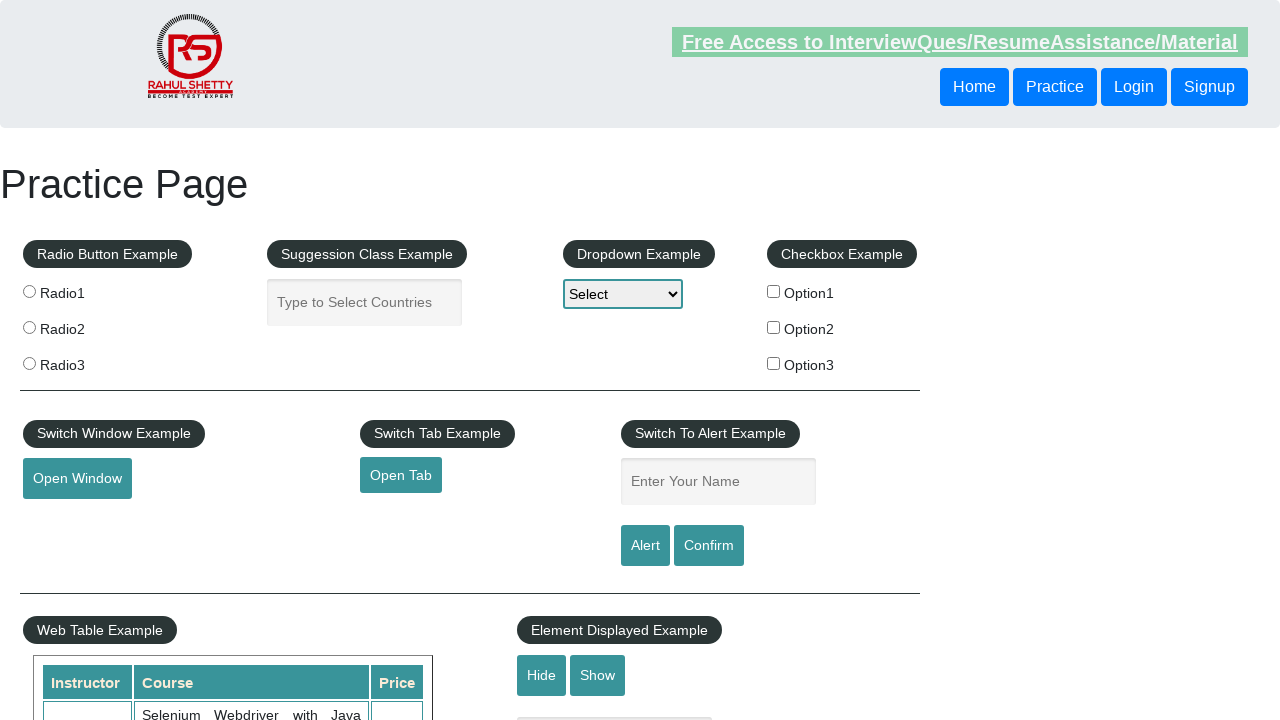

Located all footer links using 'li.gf-li a' selector
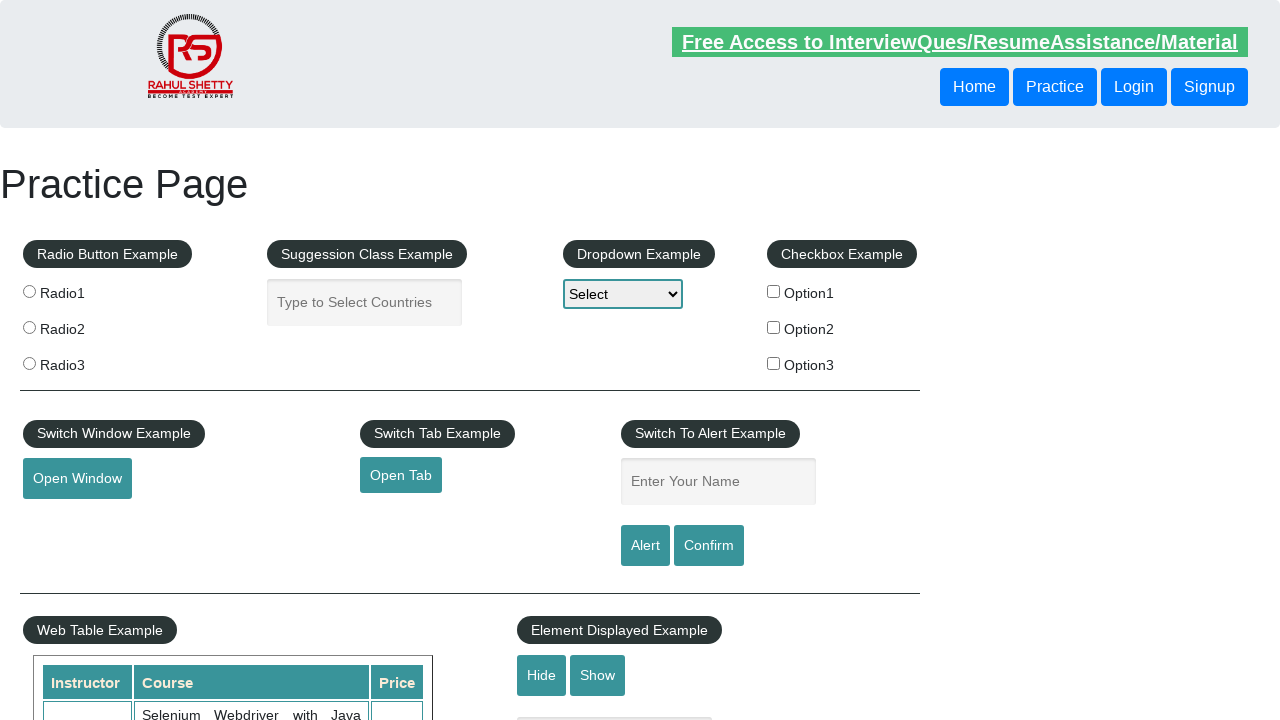

Verified that footer links are present on the page
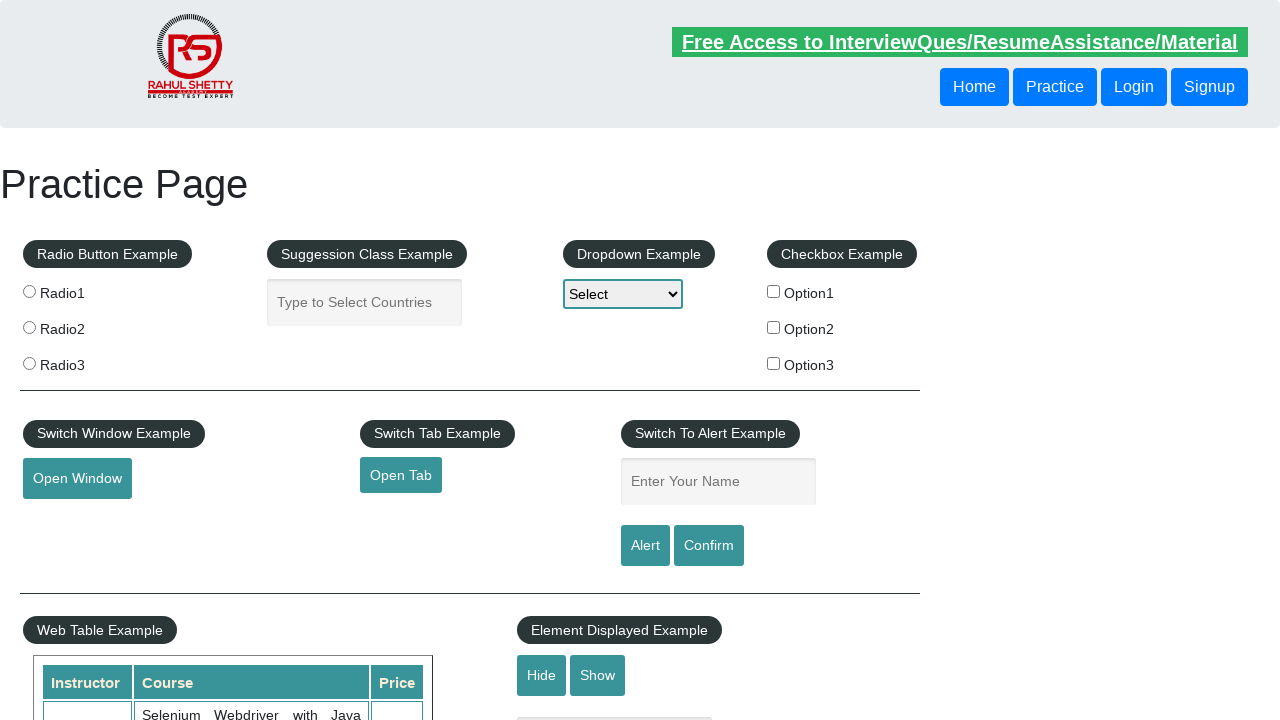

Verified that first footer link is visible
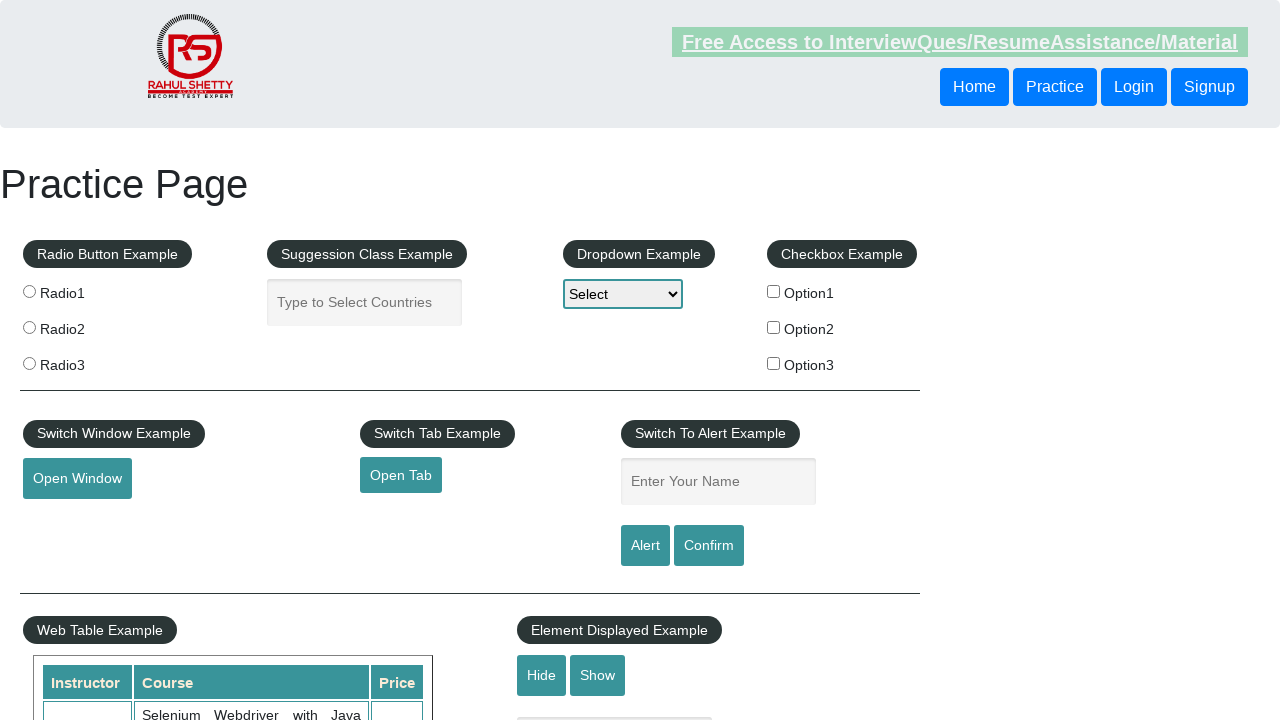

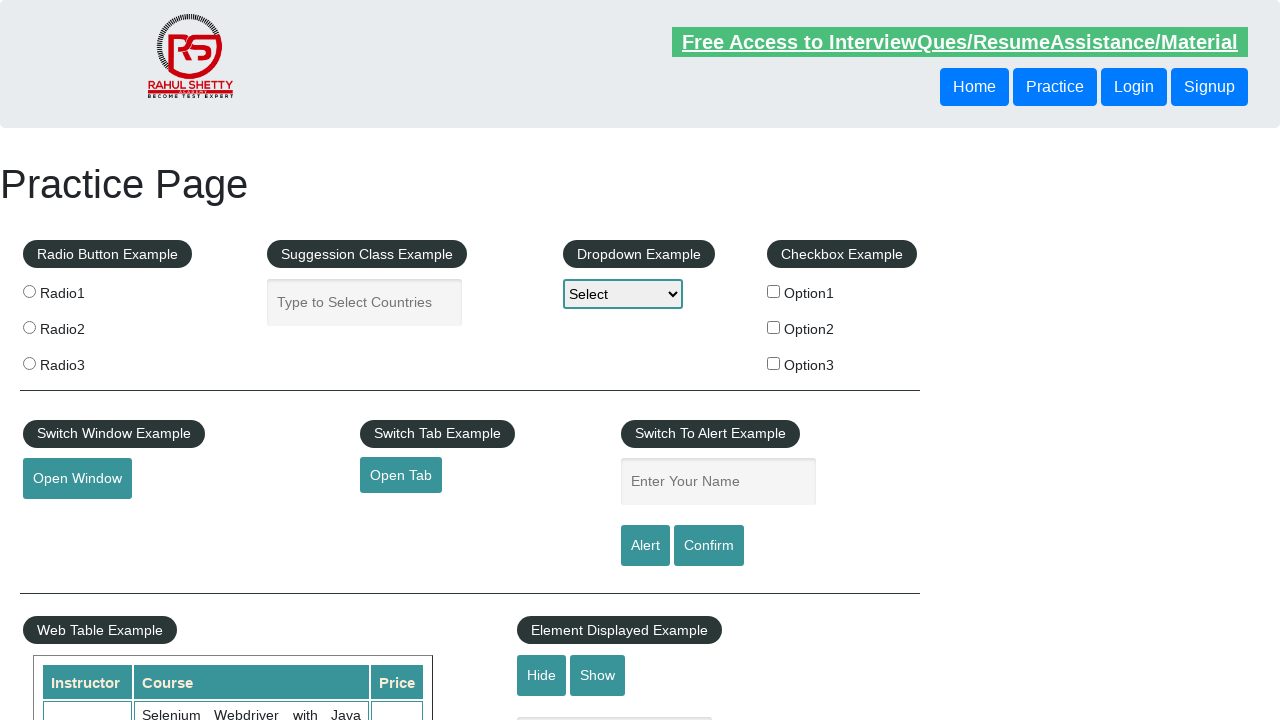